Automates a flight search on UNI Air Taiwan website by selecting departure airport (Songshan/TSA), arrival airport (Kinmen/KNH), setting a travel date, and selecting the number of passengers.

Starting URL: https://www.uniair.com.tw/rwd/B2C/booking/ubk_search.aspx

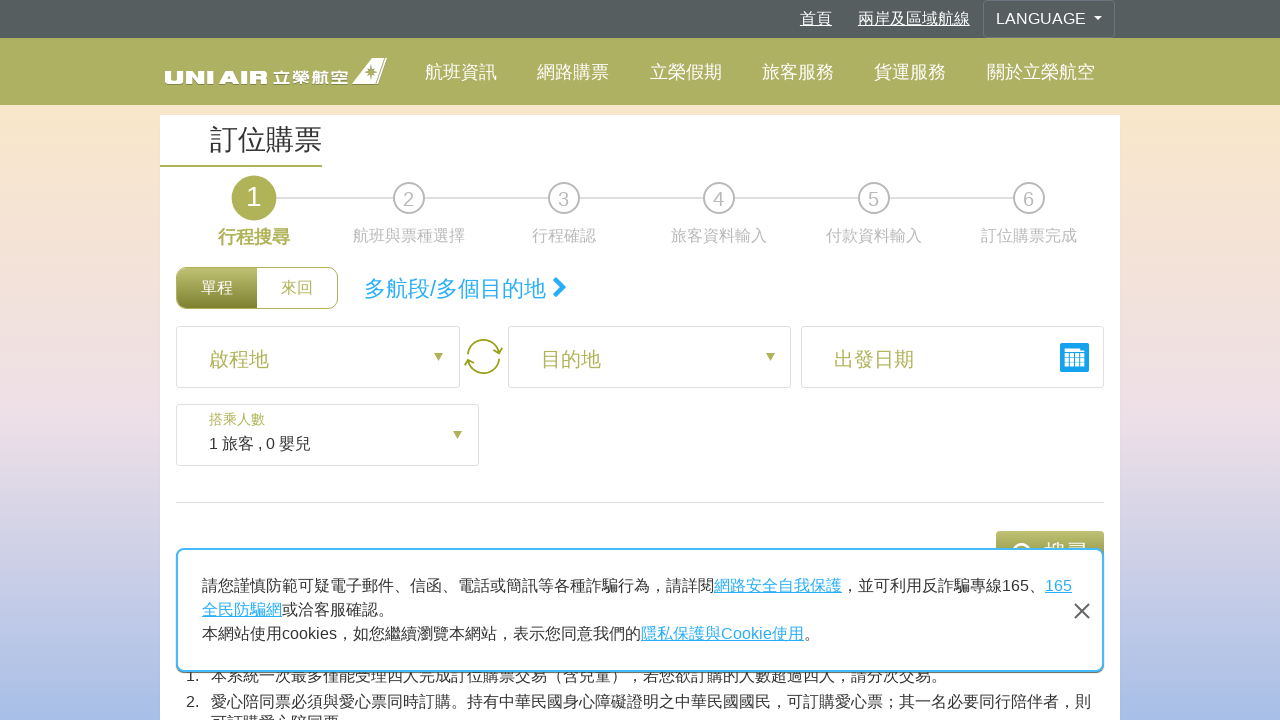

Page loaded and DOM content parsed
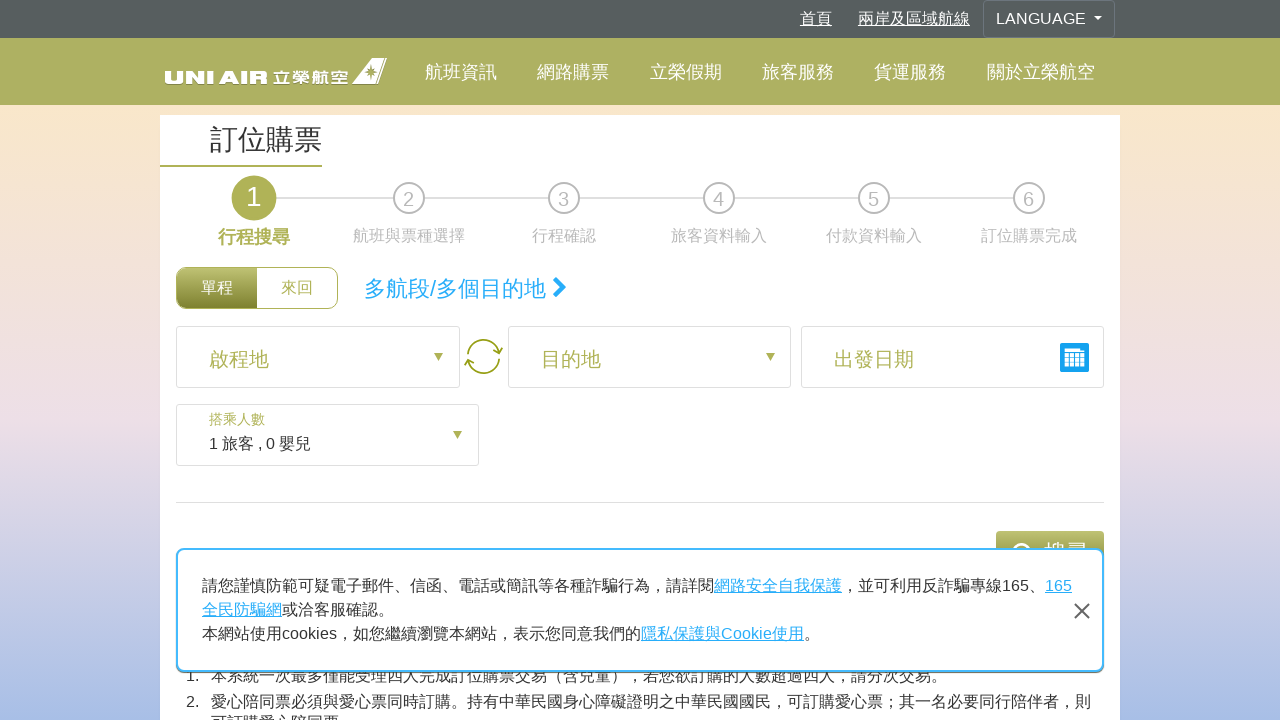

Selected departure airport Songshan (TSA) on #ddl_DEP
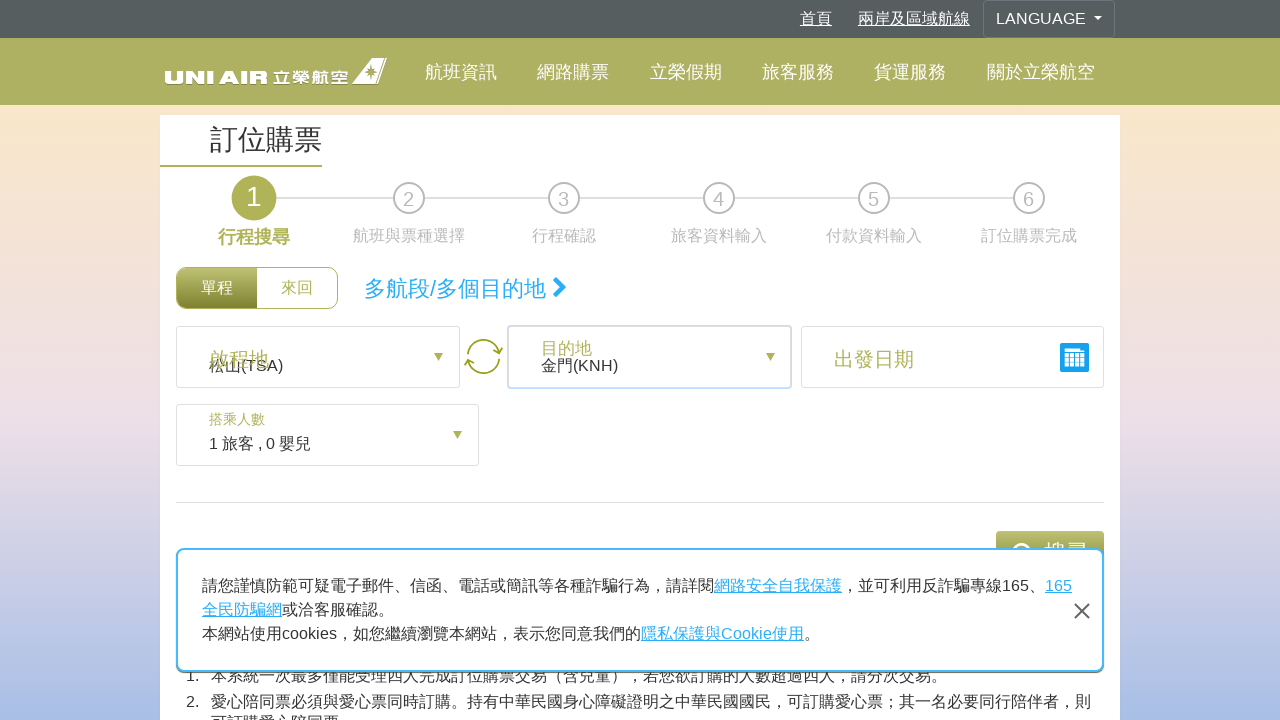

Selected arrival airport Kinmen (KNH) on #ddl_ARR
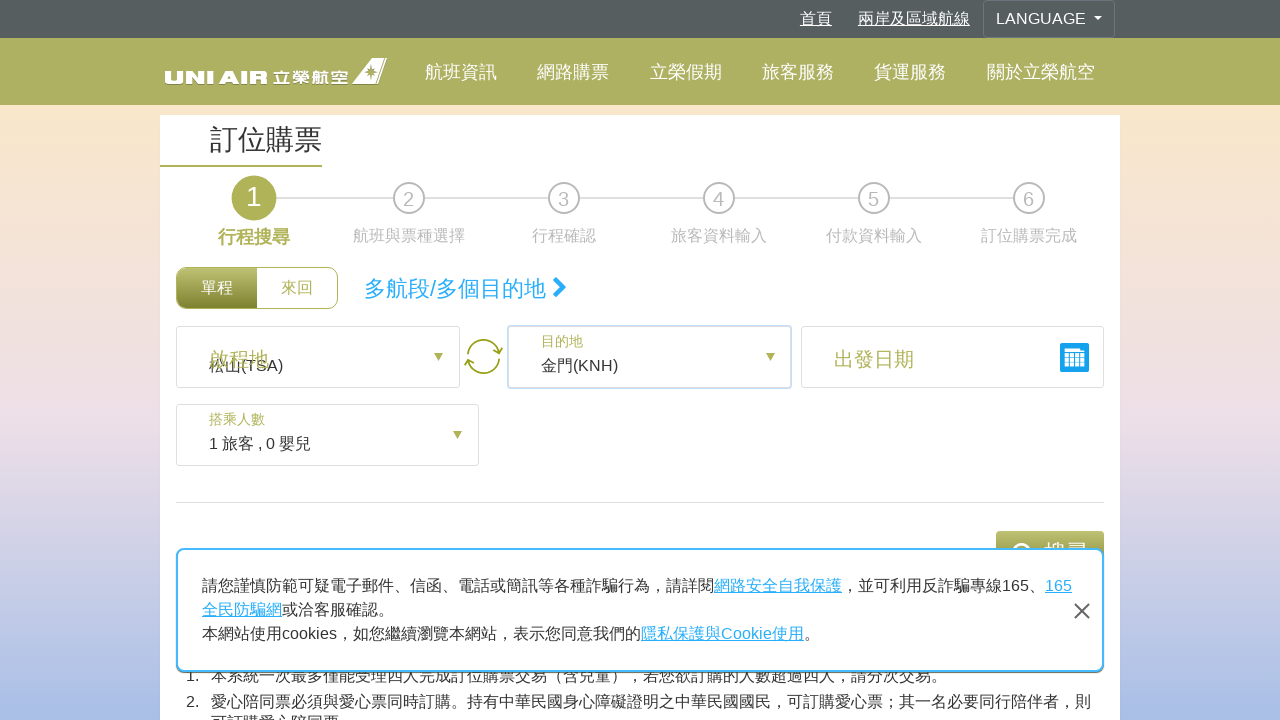

Set travel date to 2024-03-15 via JavaScript
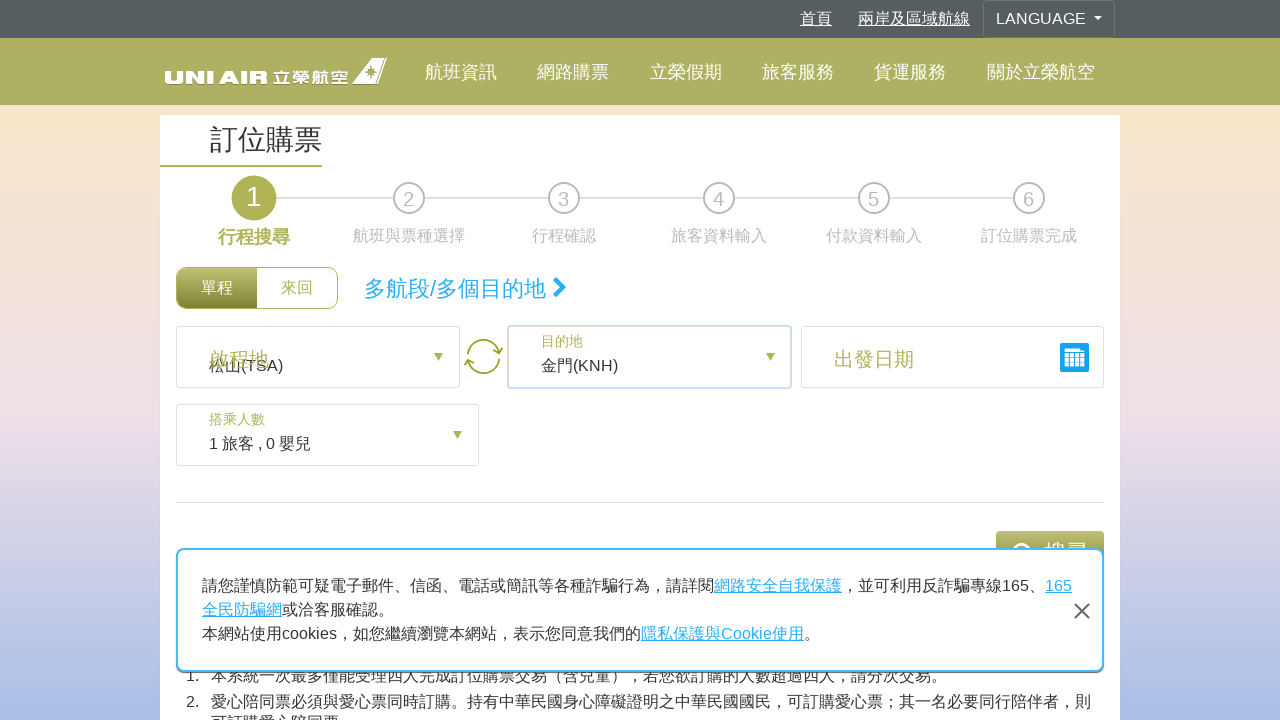

Clicked passenger number selector at (327, 435) on #CPH_Body_tb_PaxNum
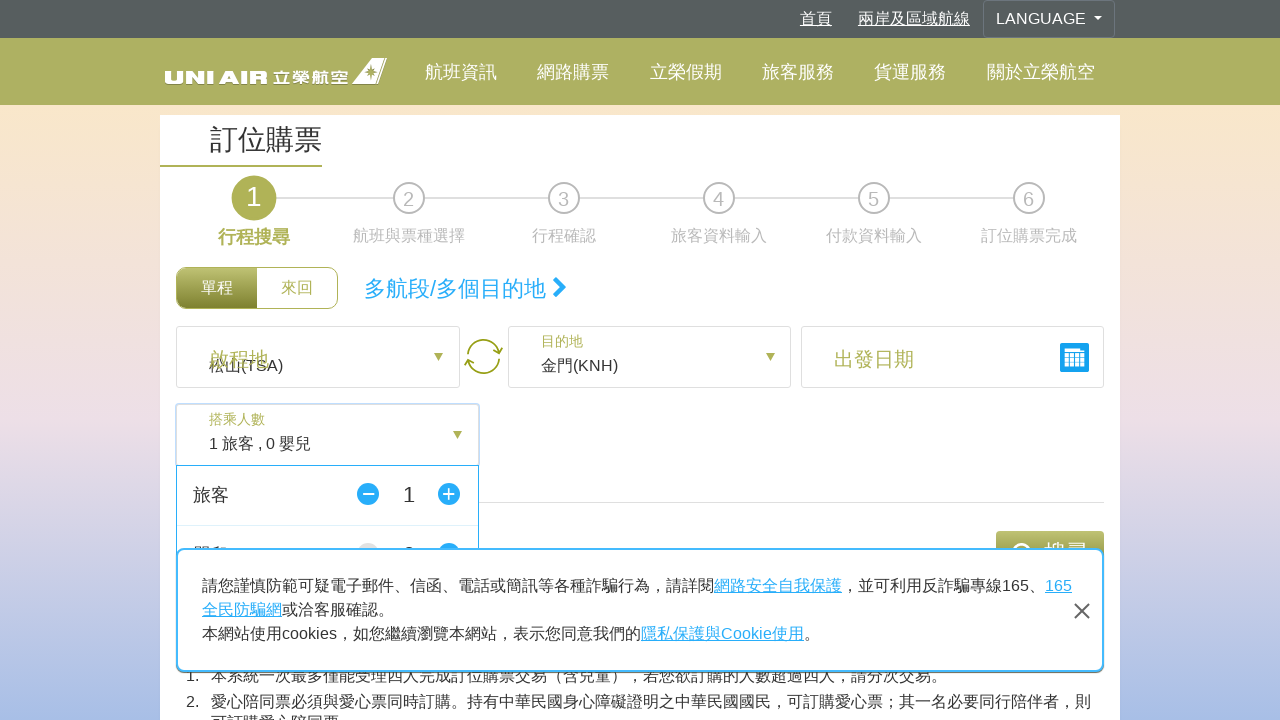

Clicked plus button to add passenger (iteration 1) at (449, 494) on #CPH_Body_div_PaxNum > div > div:nth-child(1) > div > div.col-6.col-lg-5 > div >
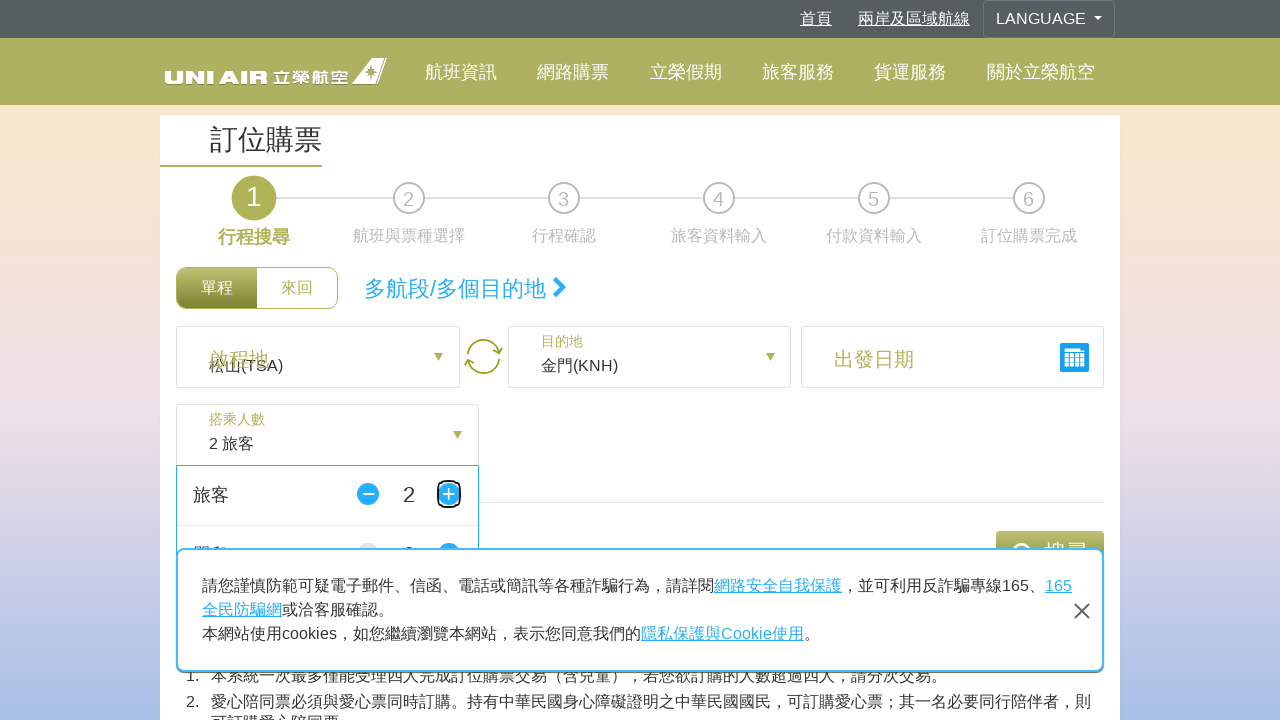

Clicked plus button to add passenger (iteration 2) at (449, 494) on #CPH_Body_div_PaxNum > div > div:nth-child(1) > div > div.col-6.col-lg-5 > div >
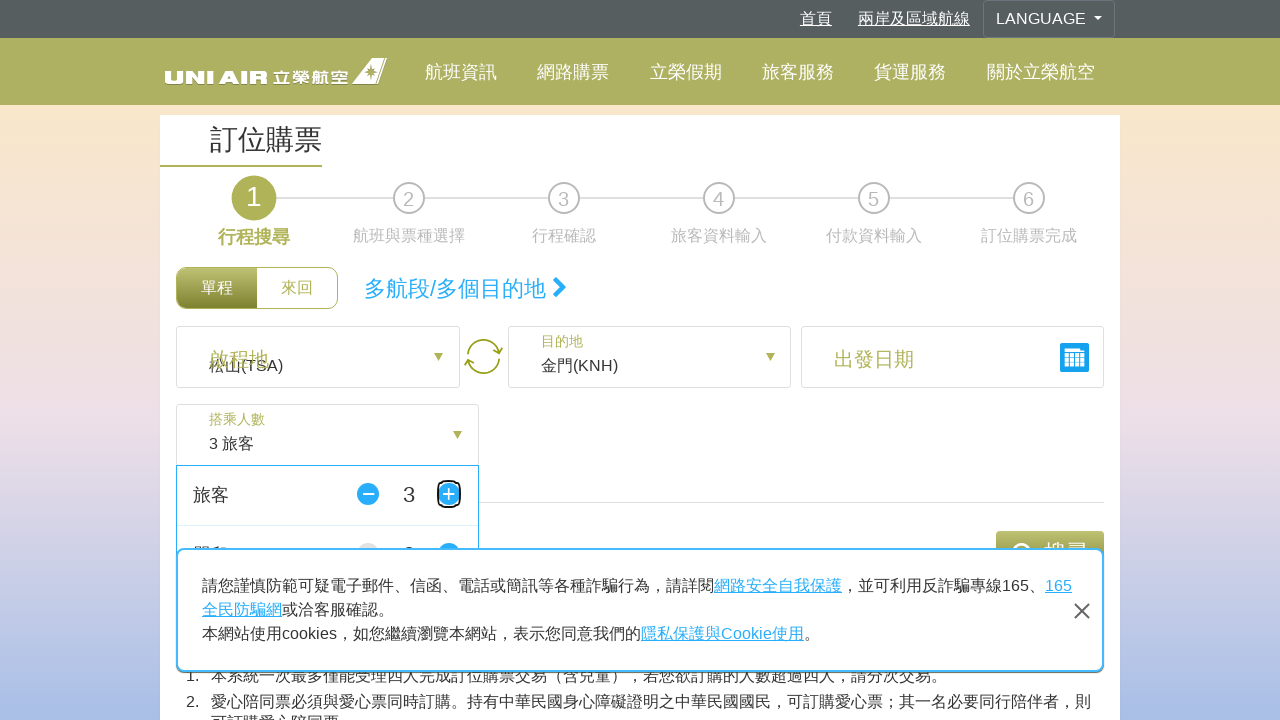

Passenger confirmation button is ready
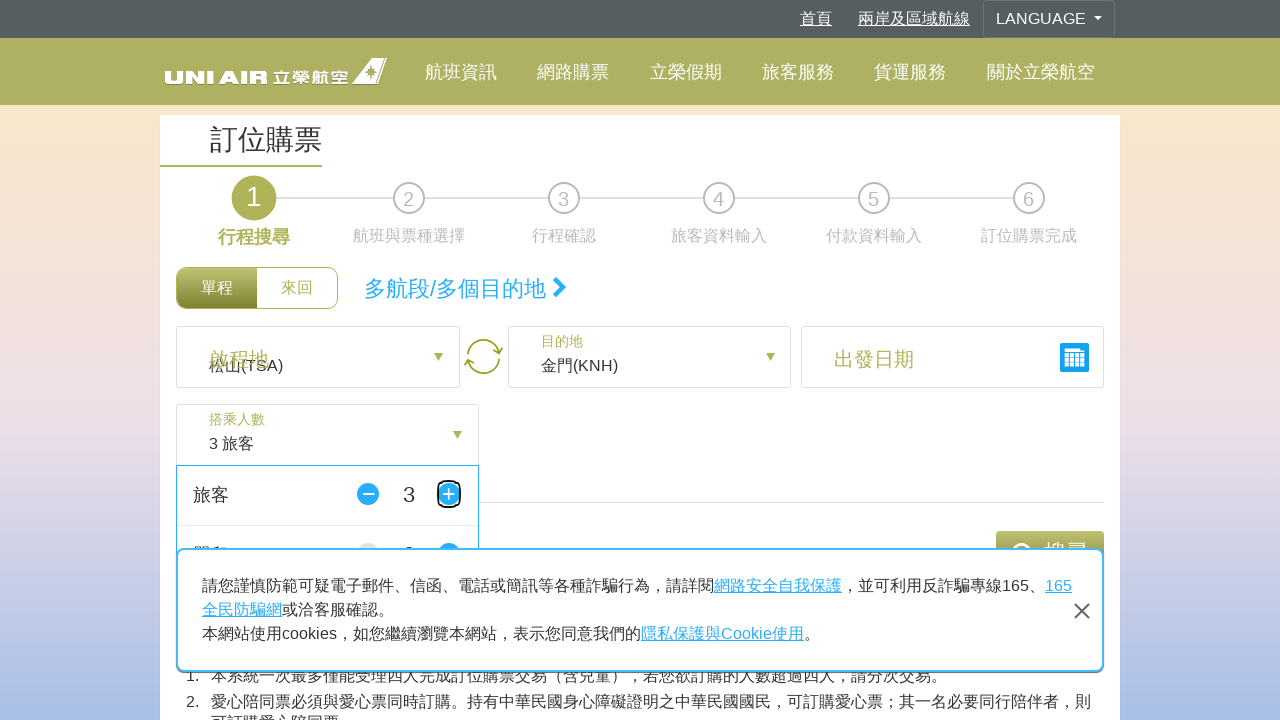

Confirmed passenger selection for total of 3 passengers at (327, 360) on #CPH_Body_div_PaxNum > div > button
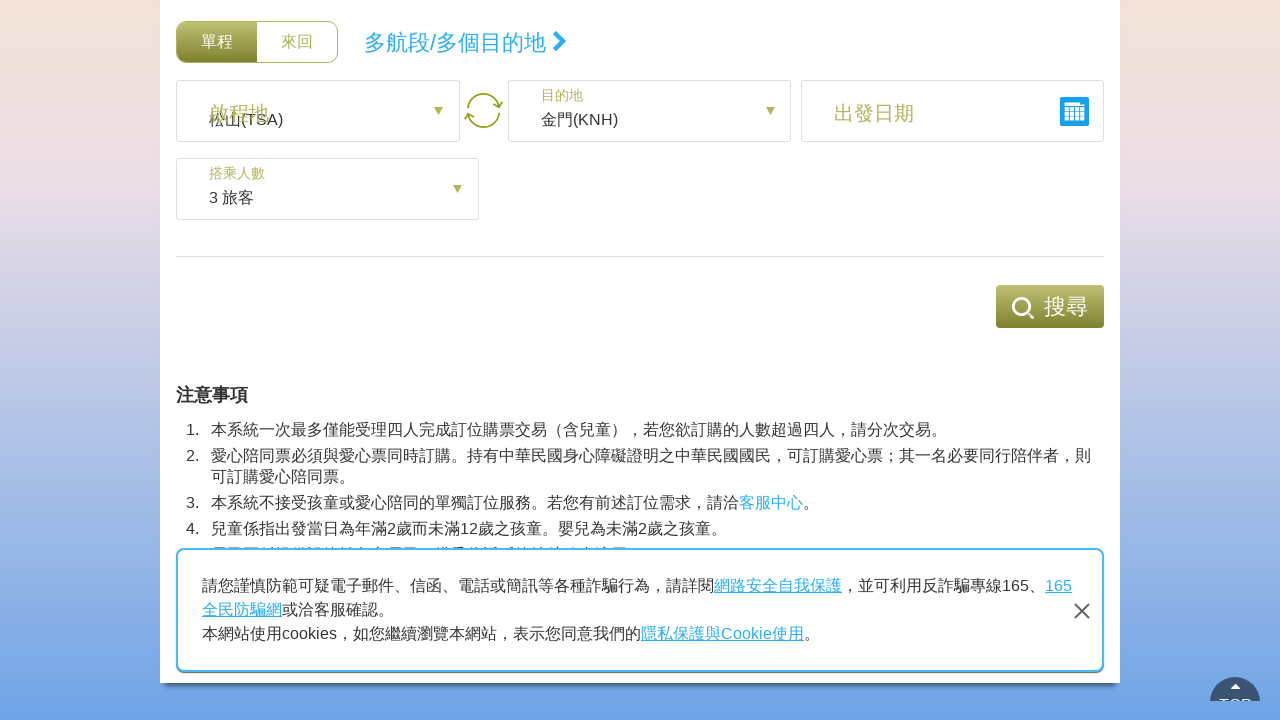

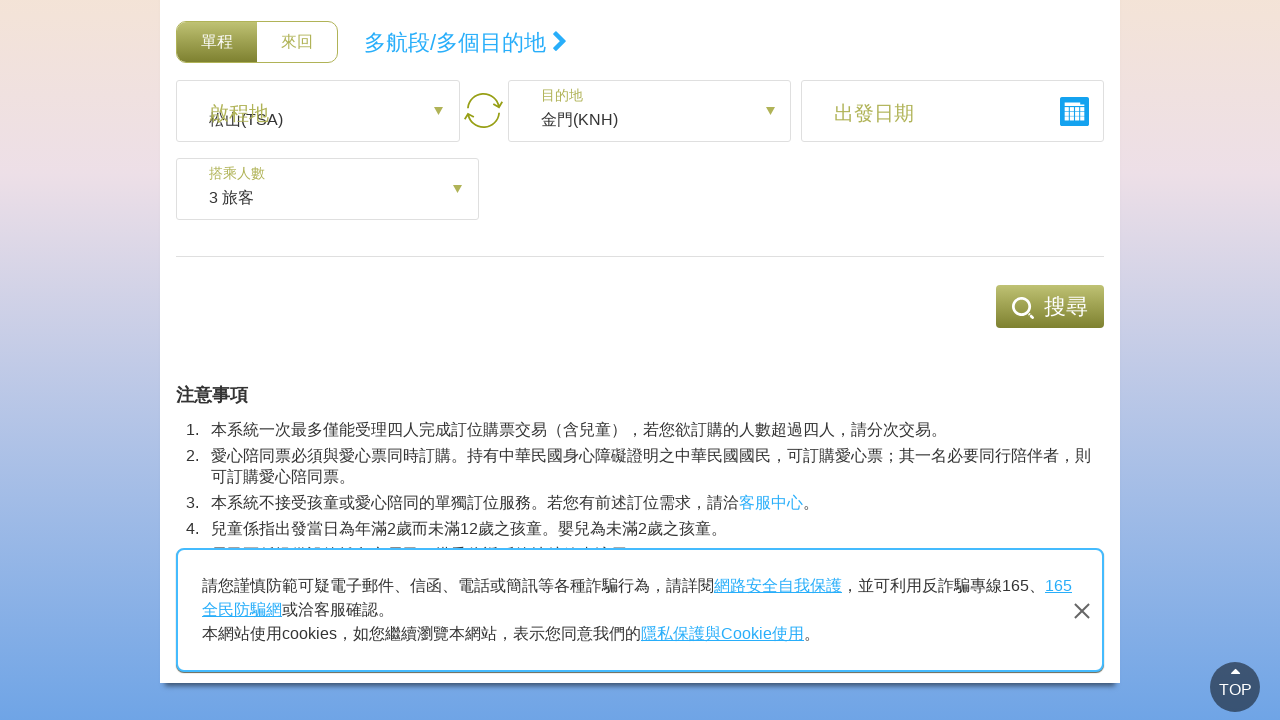